Tests searching for a park by typing a park name and clicking the Search button to navigate to the Find a park results page.

Starting URL: https://bcparks.ca/

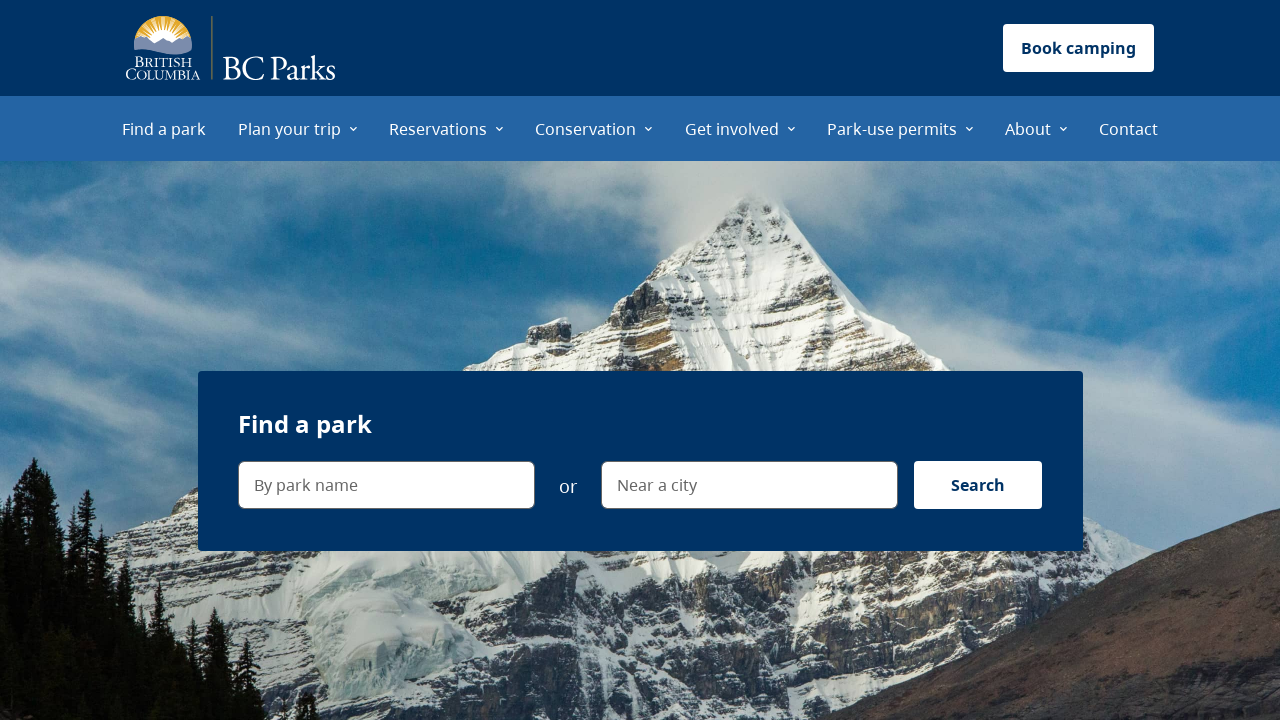

Page loaded and DOM content ready
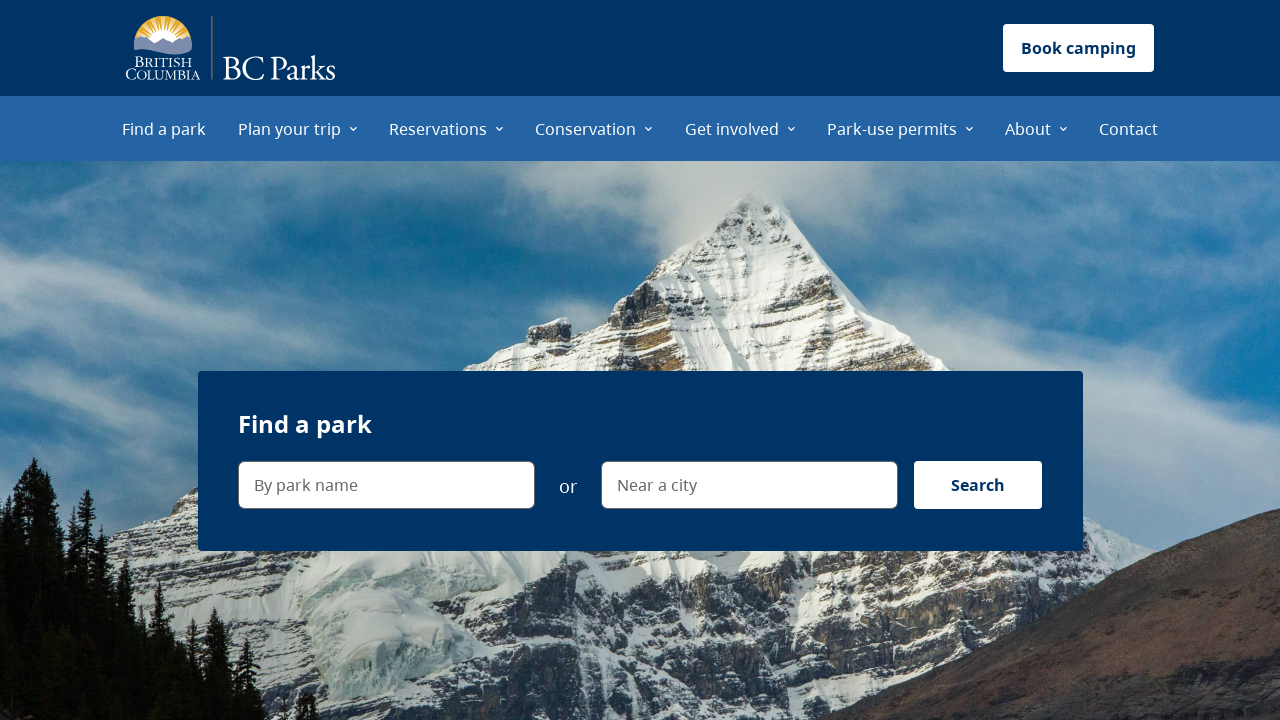

Filled park name search field with 'Garibaldi' on internal:label="By park name"i
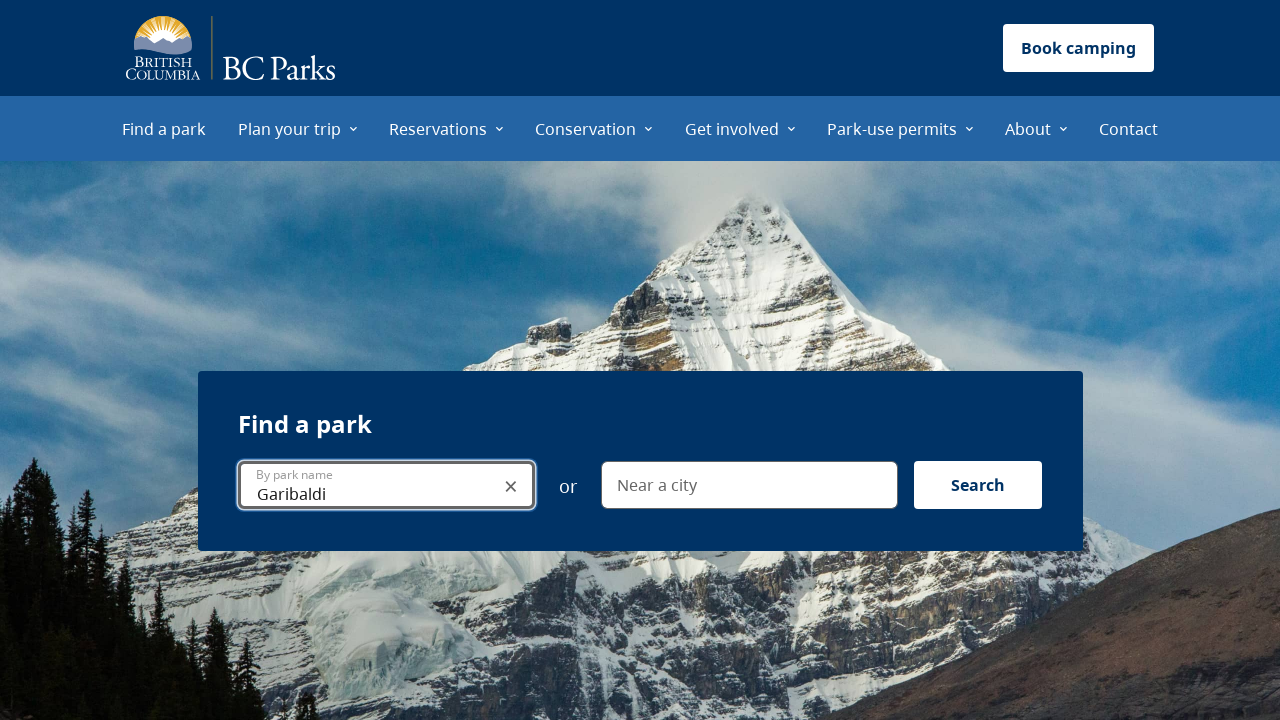

Clicked Search button to search for park at (978, 485) on internal:role=button[name="Search"i]
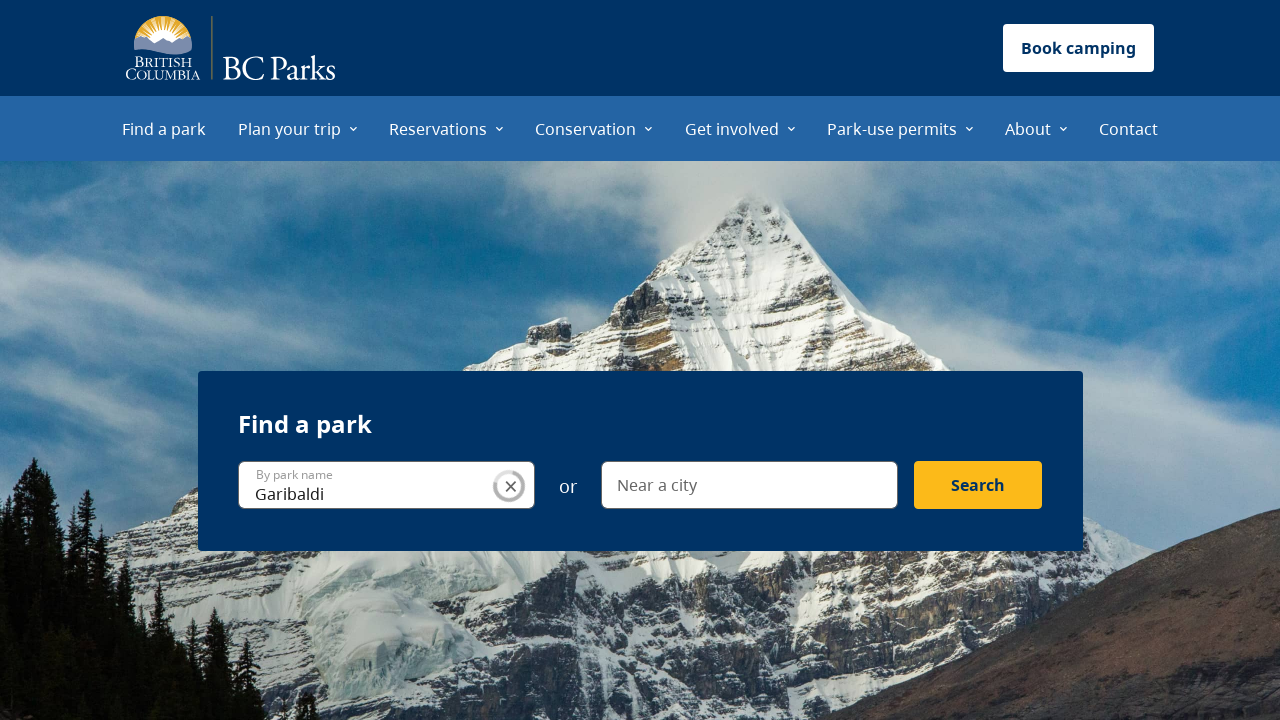

Navigated to Find a park results page with 'Garibaldi' search query
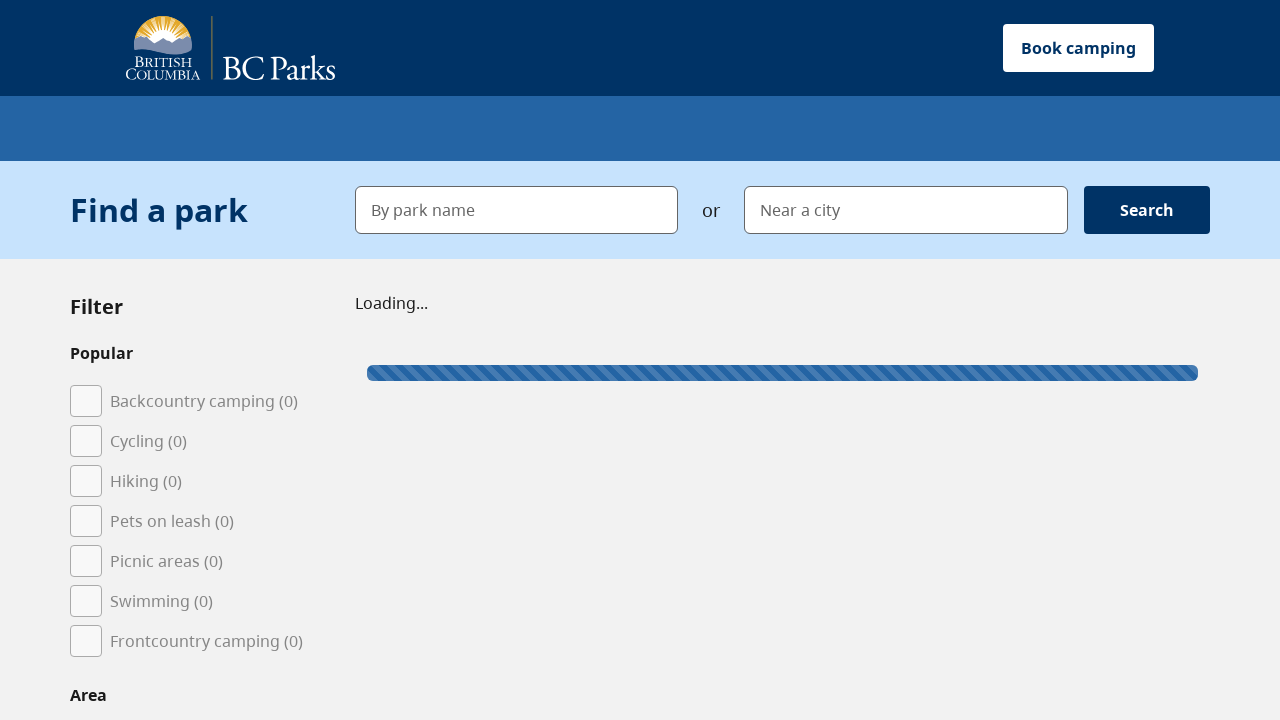

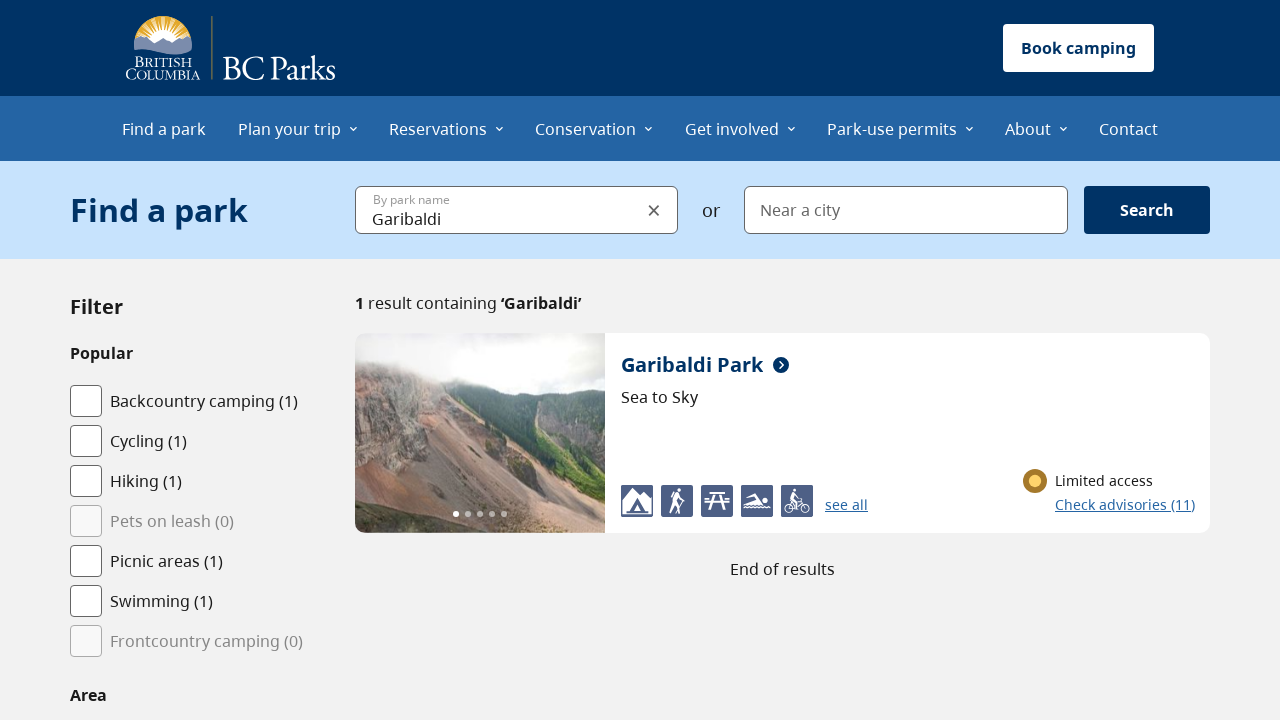